Navigates to python.org and verifies that event information is displayed in the events widget

Starting URL: https://python.org

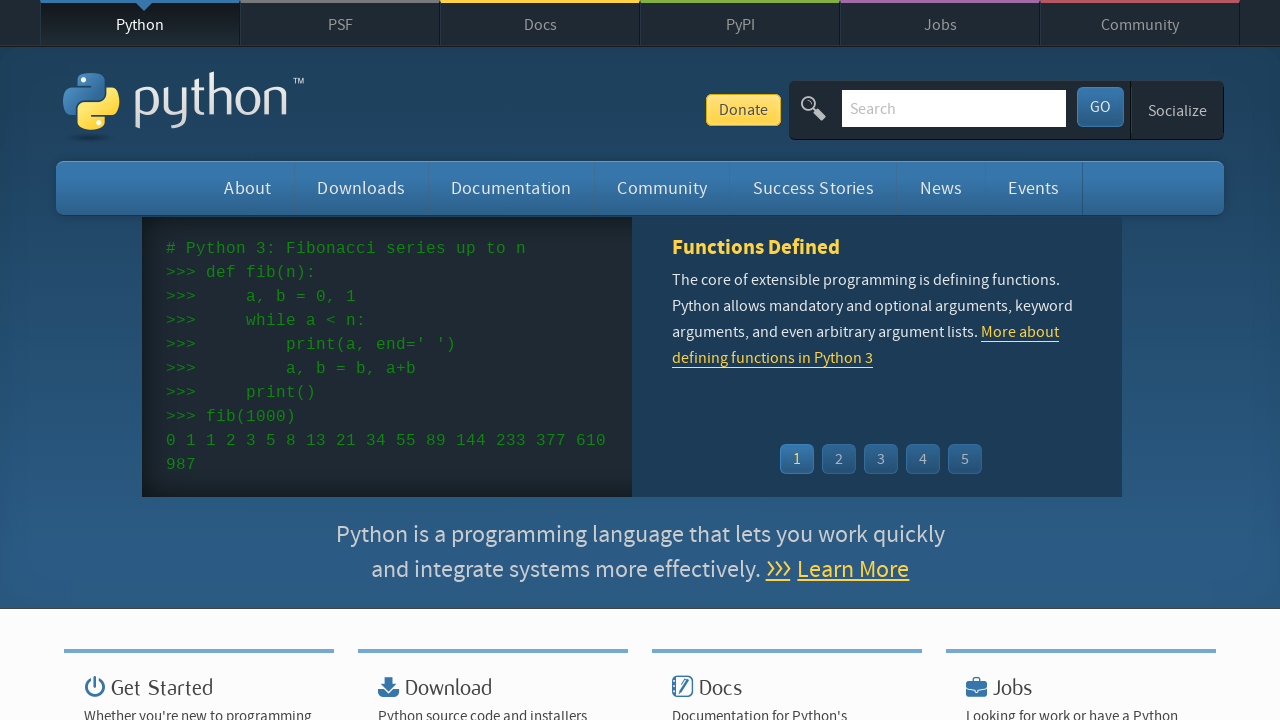

Navigated to https://python.org
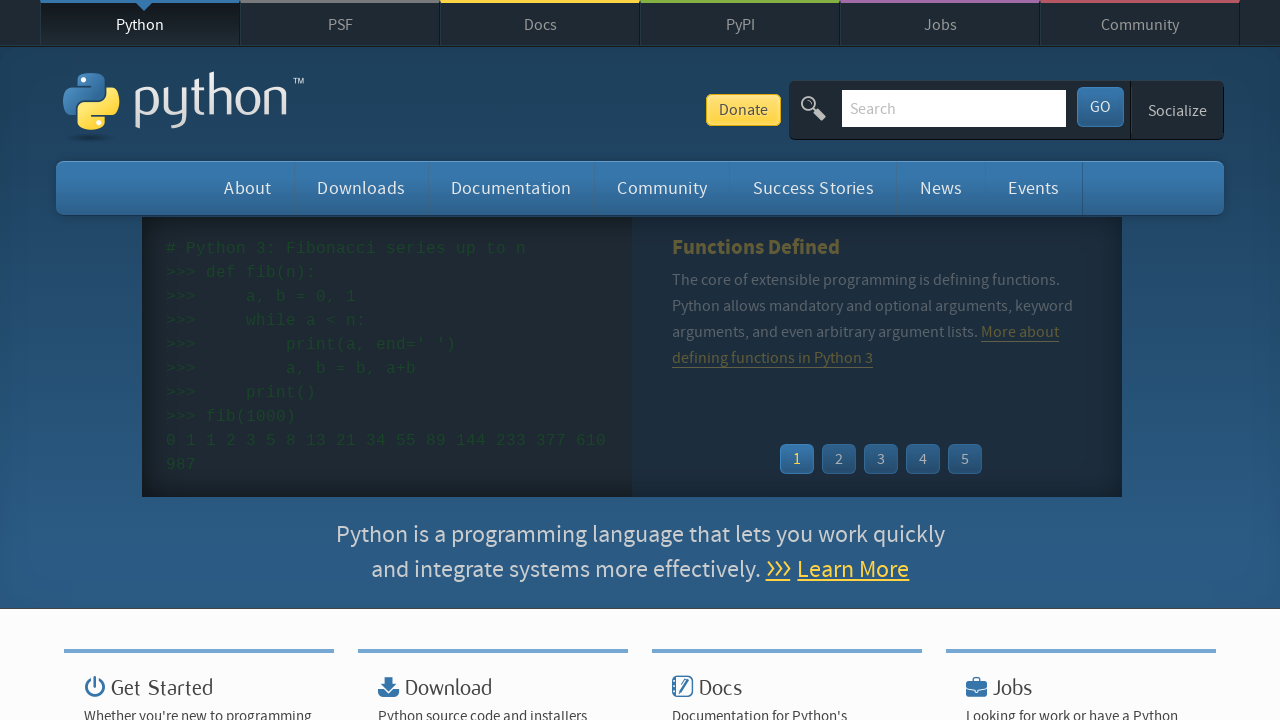

Event widget loaded
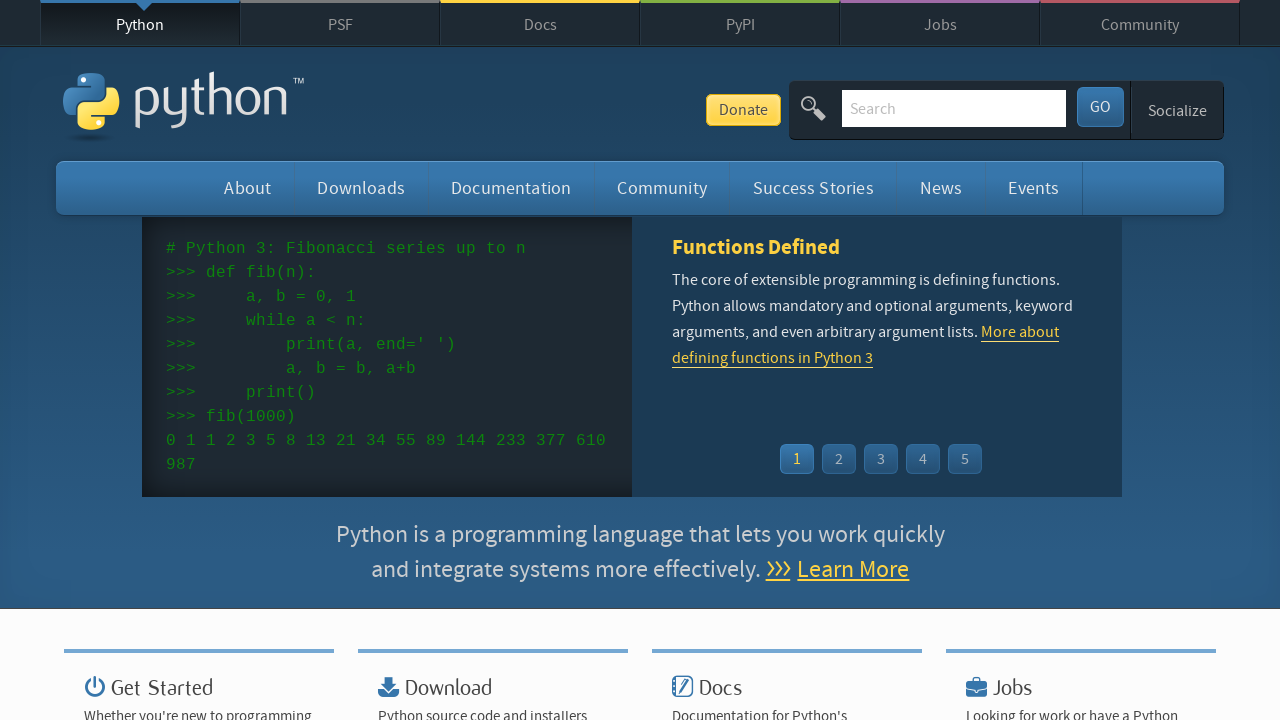

Event items are present in the widget
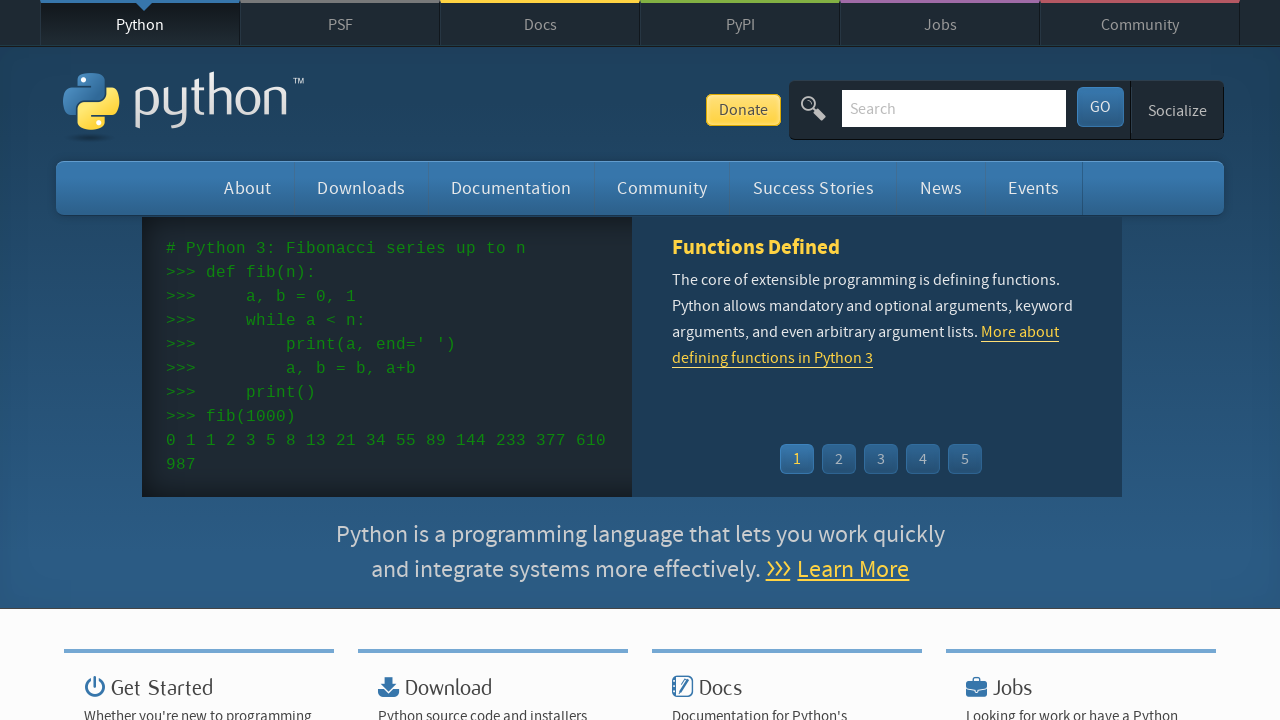

Event time information is displayed
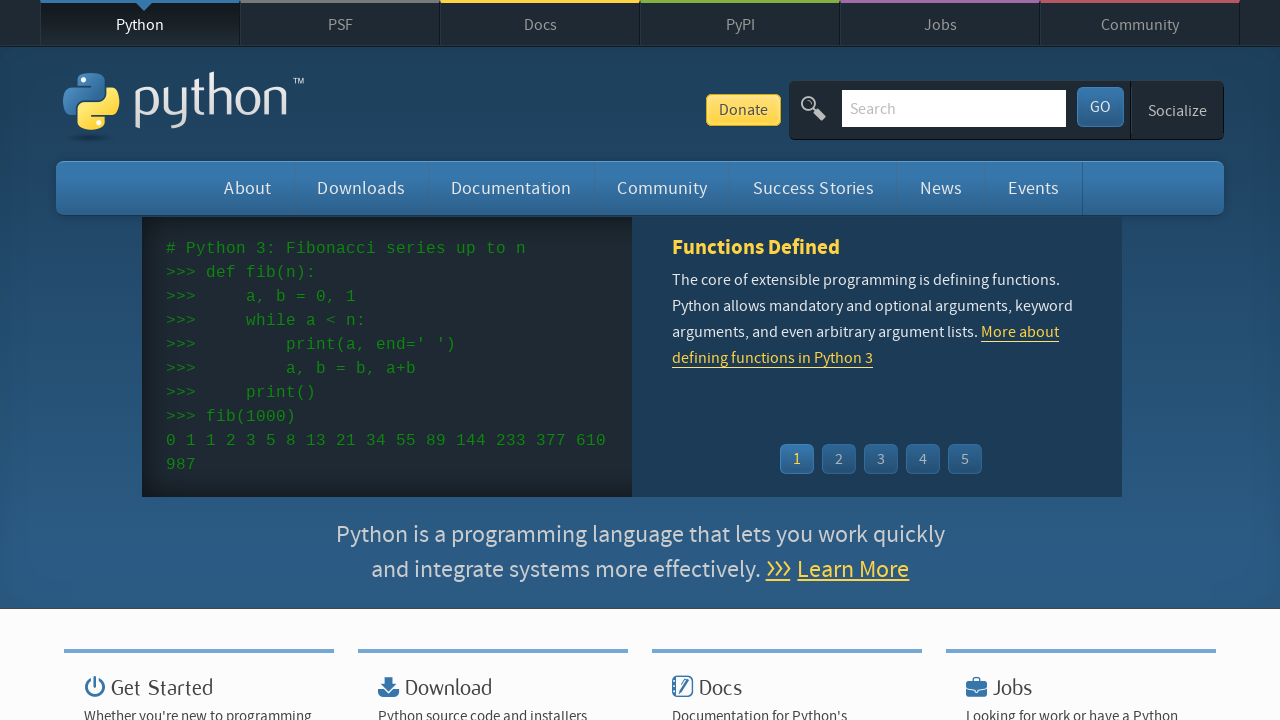

Event links are displayed in the widget
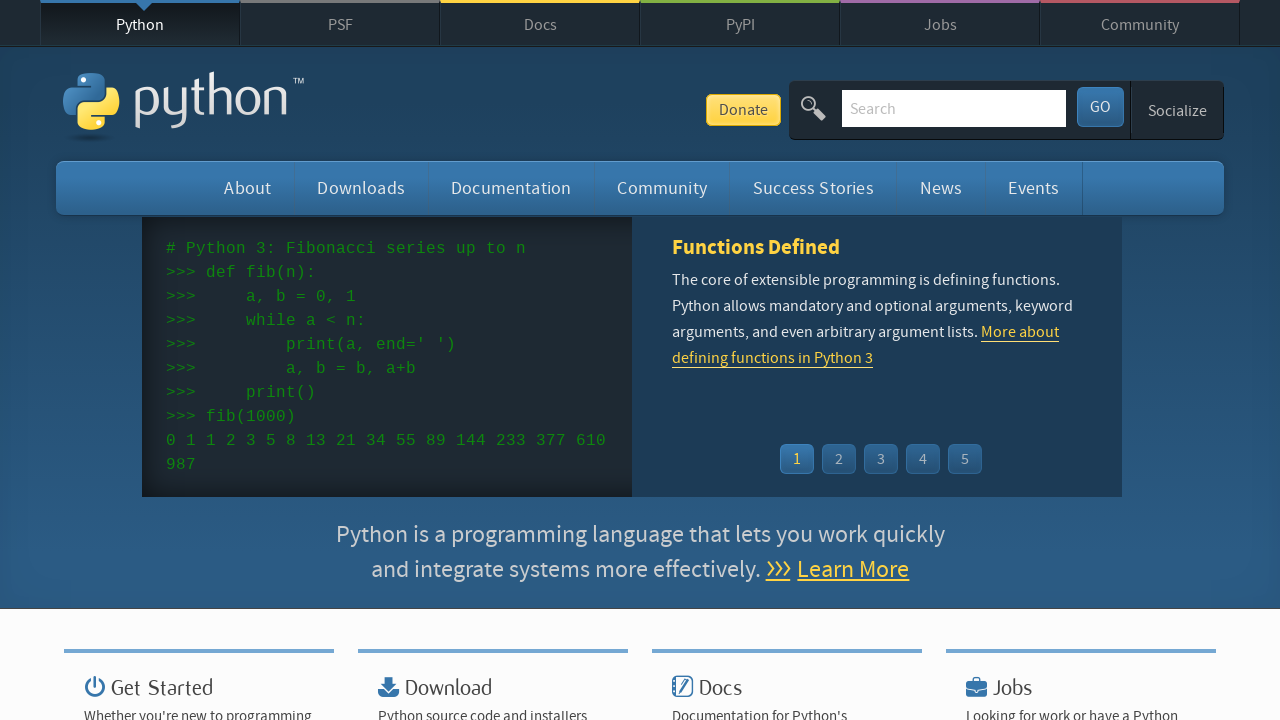

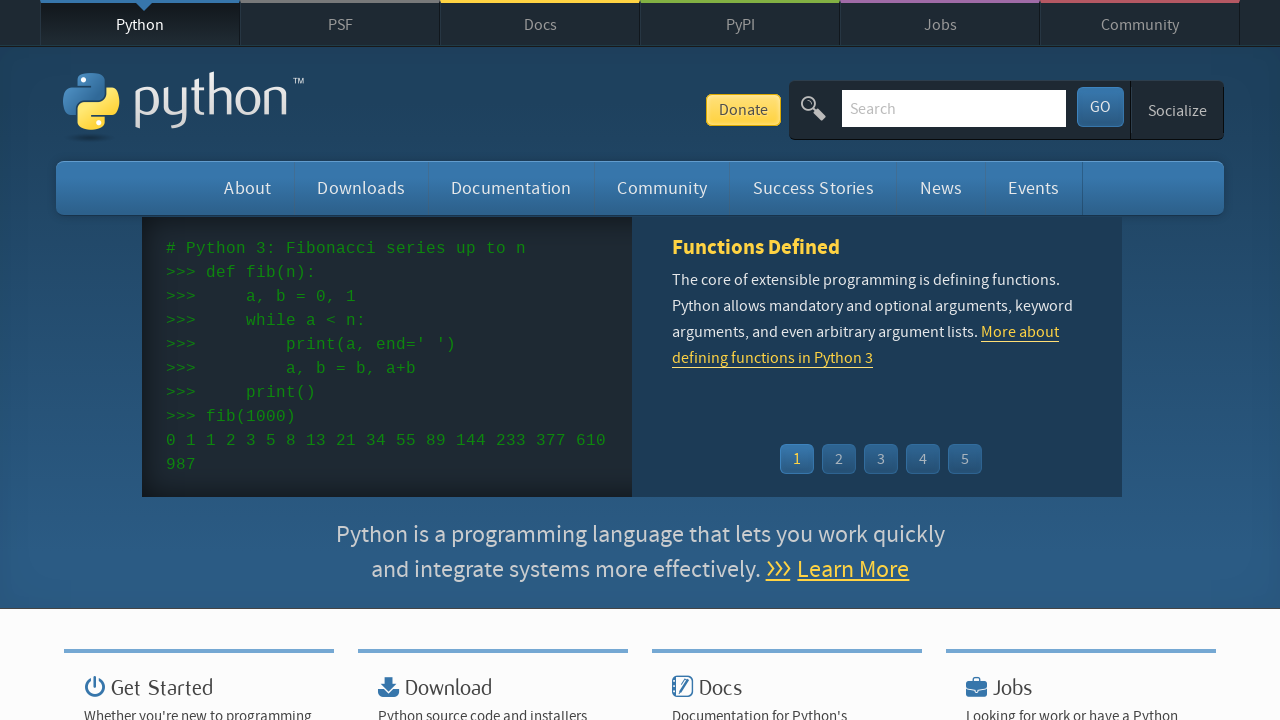